Tests JavaScript prompt alert handling by clicking a button to trigger a prompt alert, entering text into the prompt, accepting it, and verifying the output message is displayed.

Starting URL: https://www.hyrtutorials.com/p/alertsdemo.html

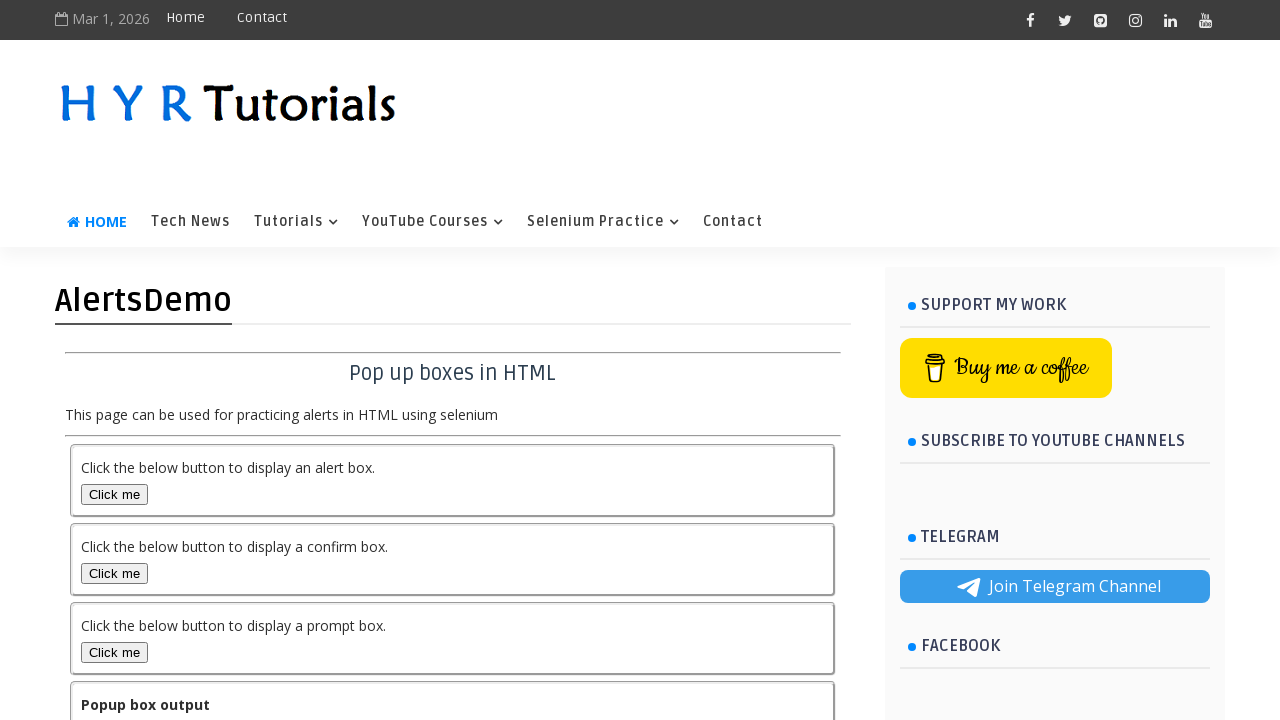

Navigated to alerts demo page
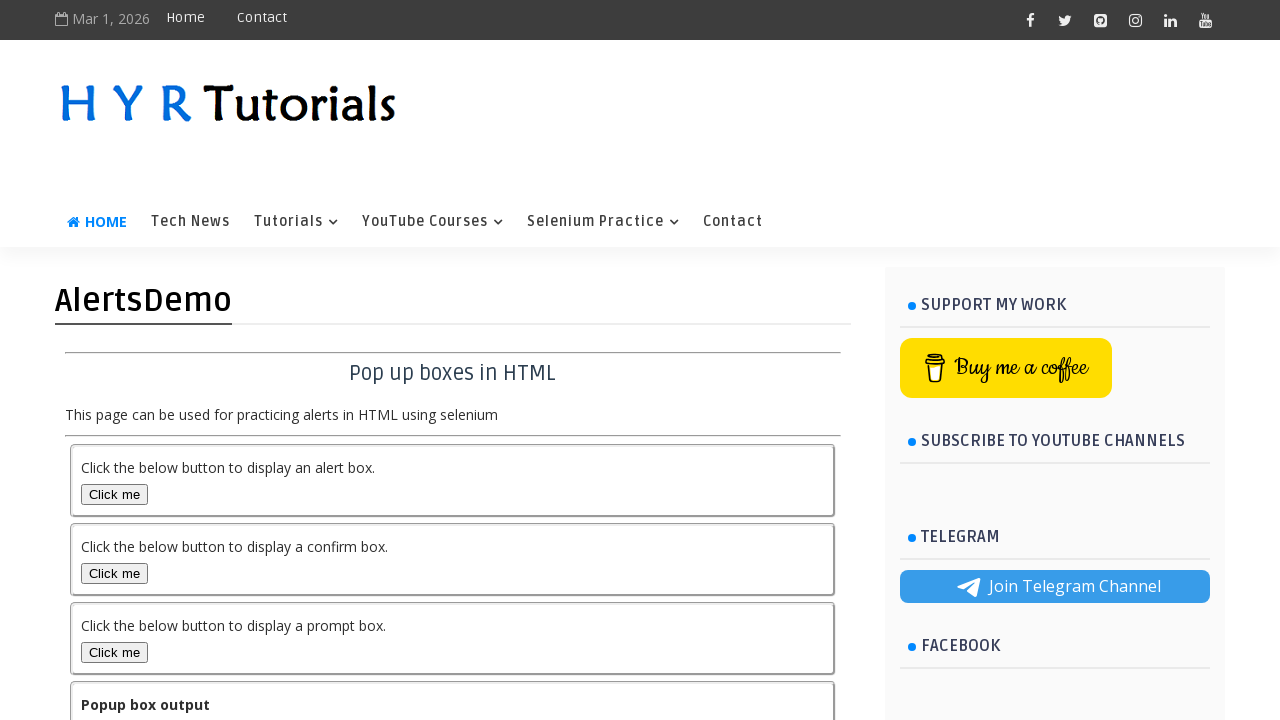

Clicked Prompt Alert button to trigger prompt dialog at (114, 652) on button#promptBox
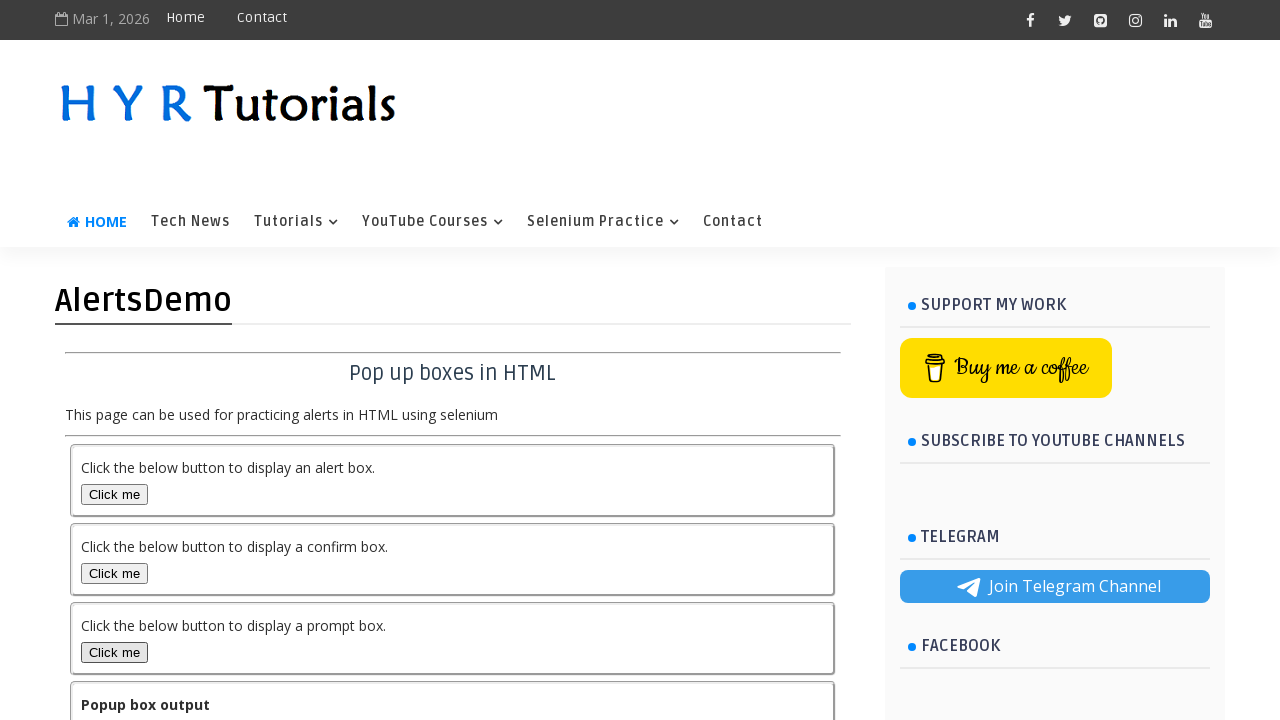

Set up dialog handler to accept prompt with text 'Rocky'
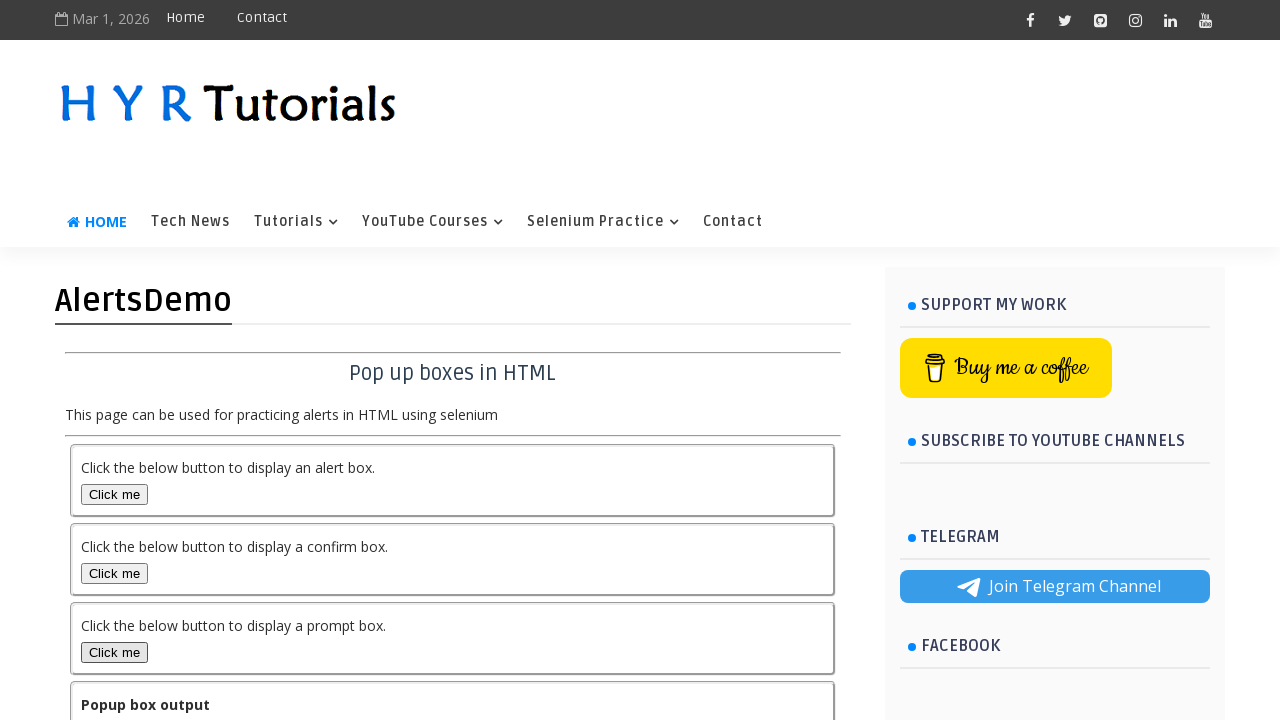

Clicked Prompt Alert button again with dialog handler active at (114, 652) on button#promptBox
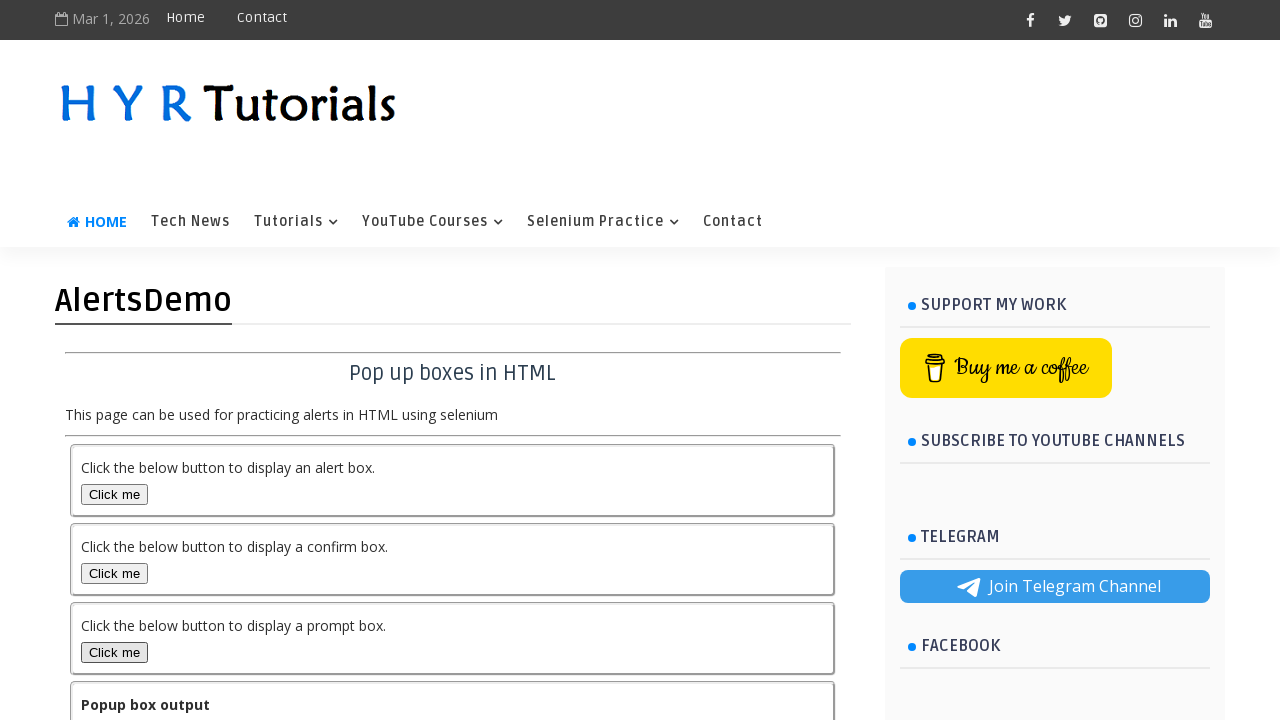

Output message element appeared on page
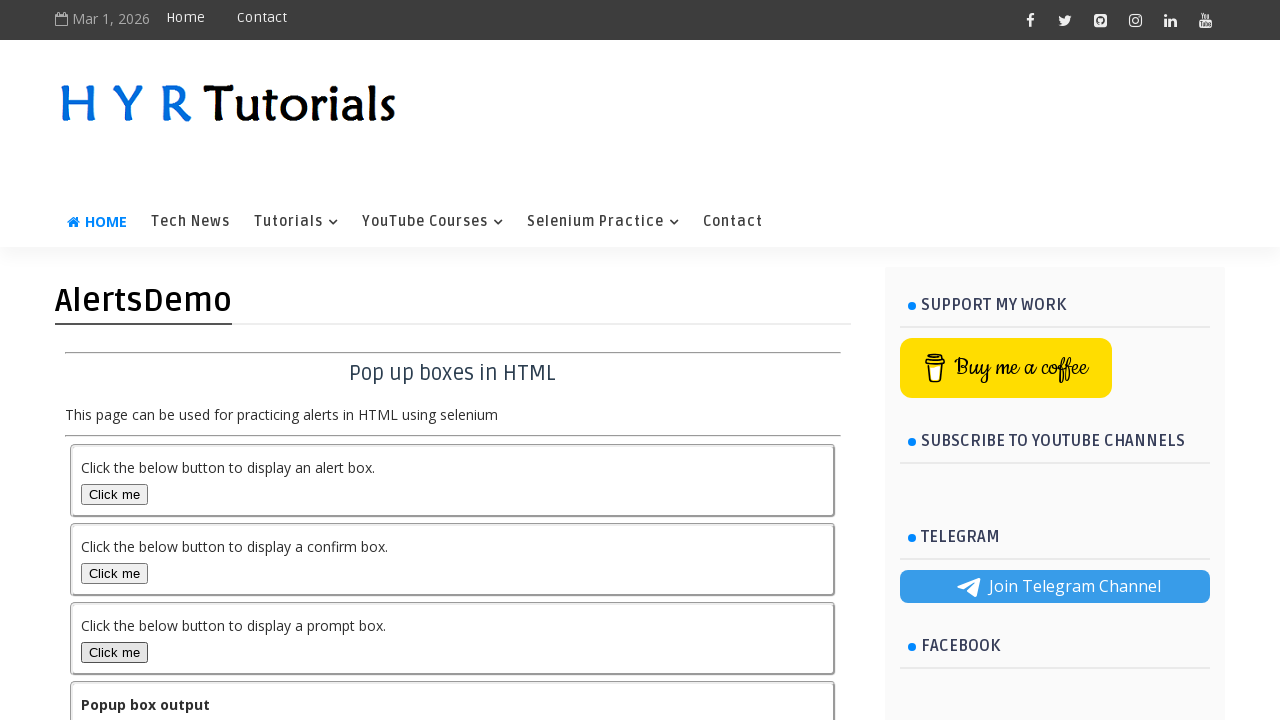

Retrieved output text: 'You entered text Rocky in propmt popup'
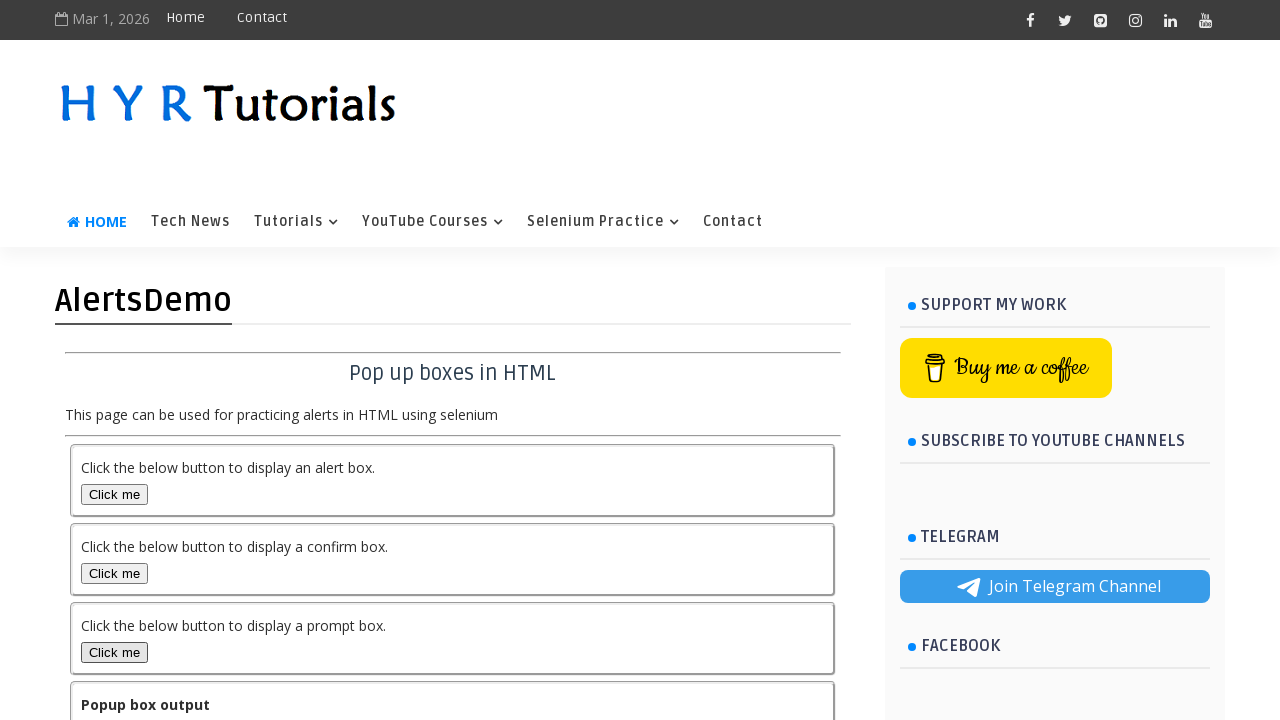

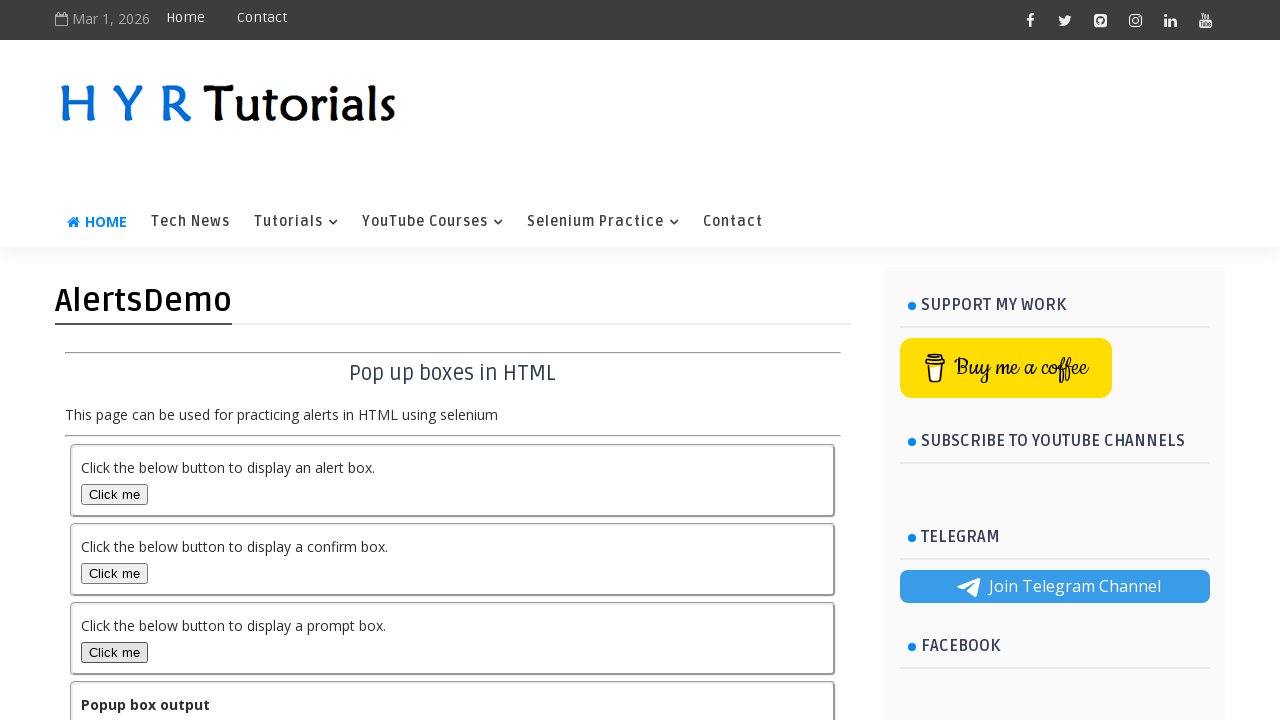